Tests sorting the Due column in ascending order by clicking the column header and verifying the values are sorted correctly

Starting URL: http://the-internet.herokuapp.com/tables

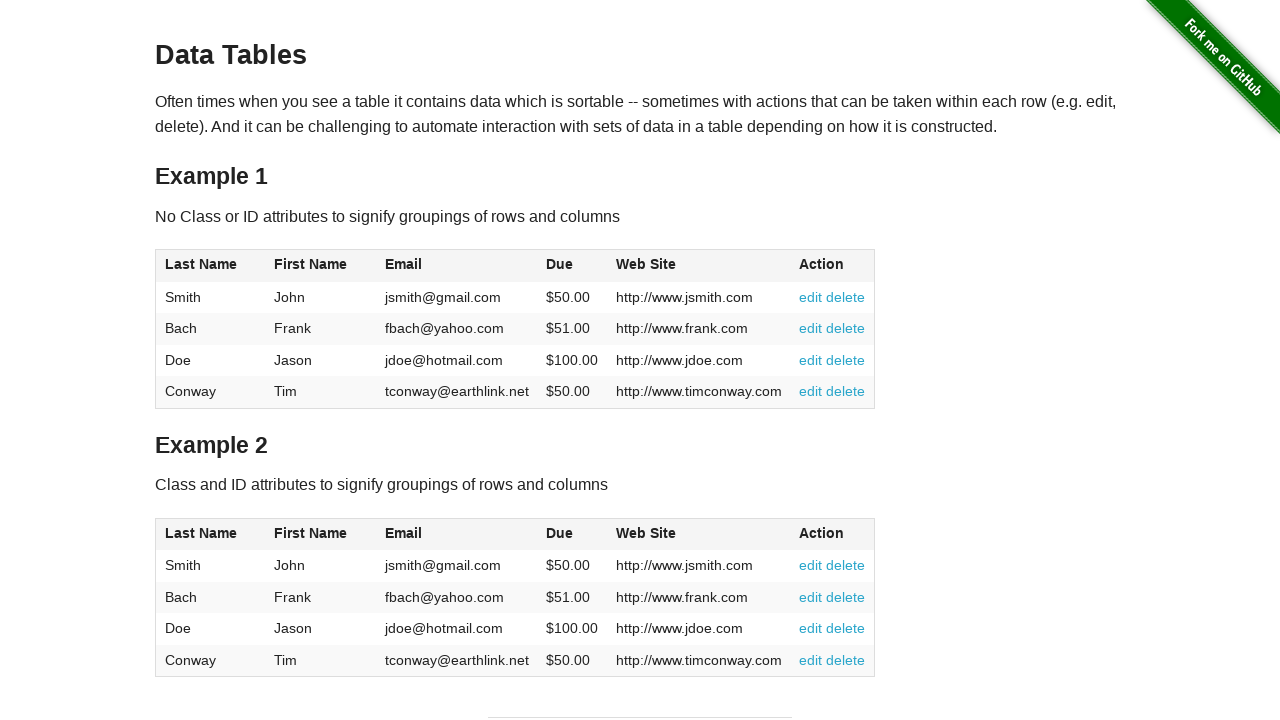

Clicked Due column header to sort in ascending order at (572, 266) on #table1 thead tr th:nth-child(4)
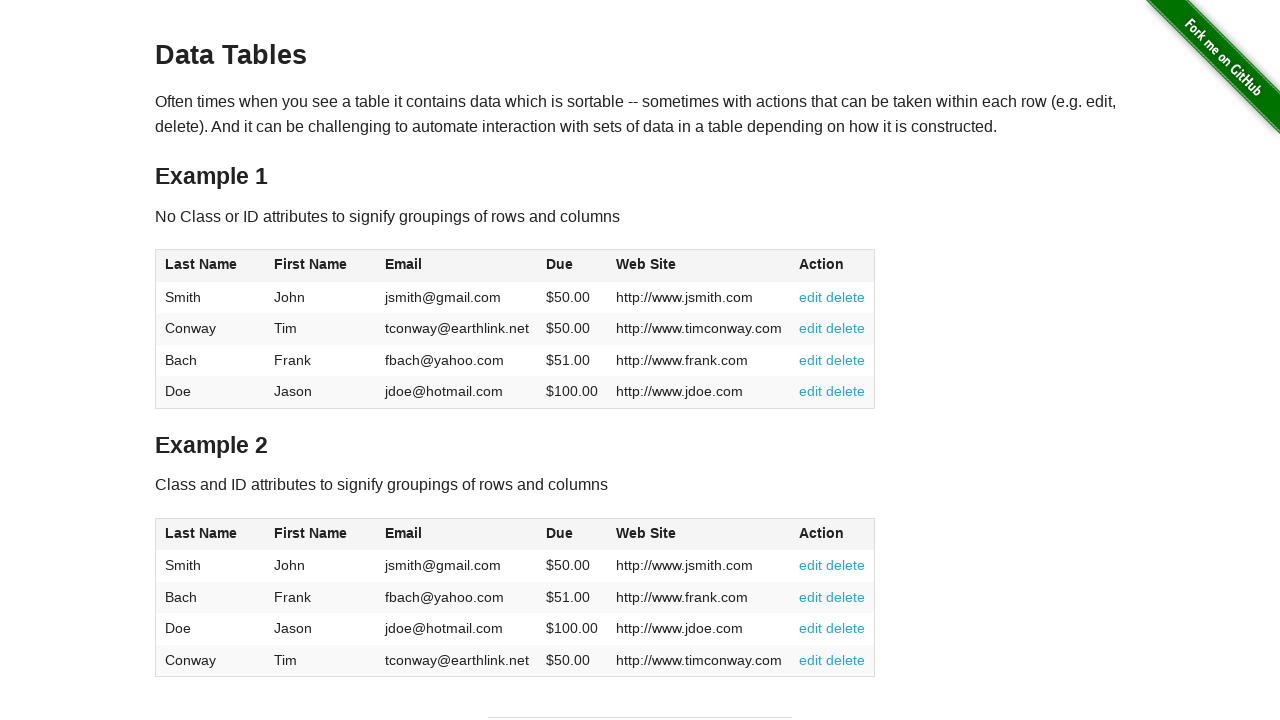

Waited for Due column values to load
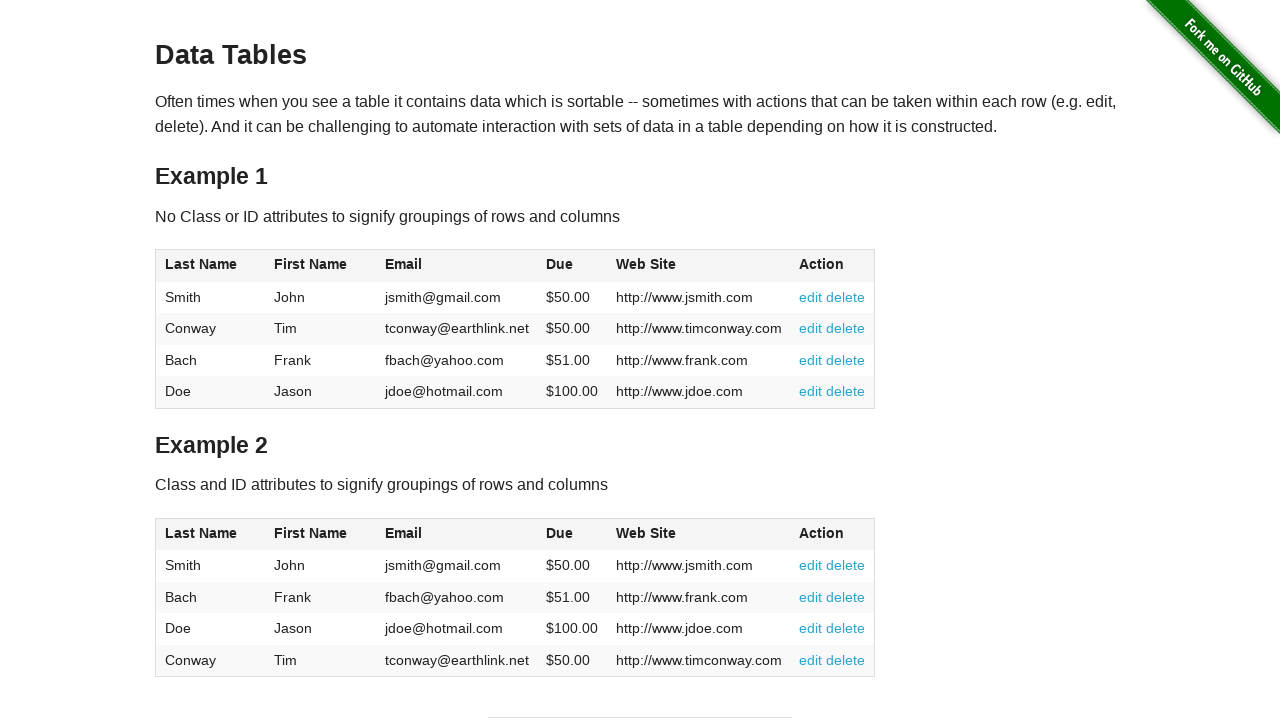

Retrieved all Due column elements
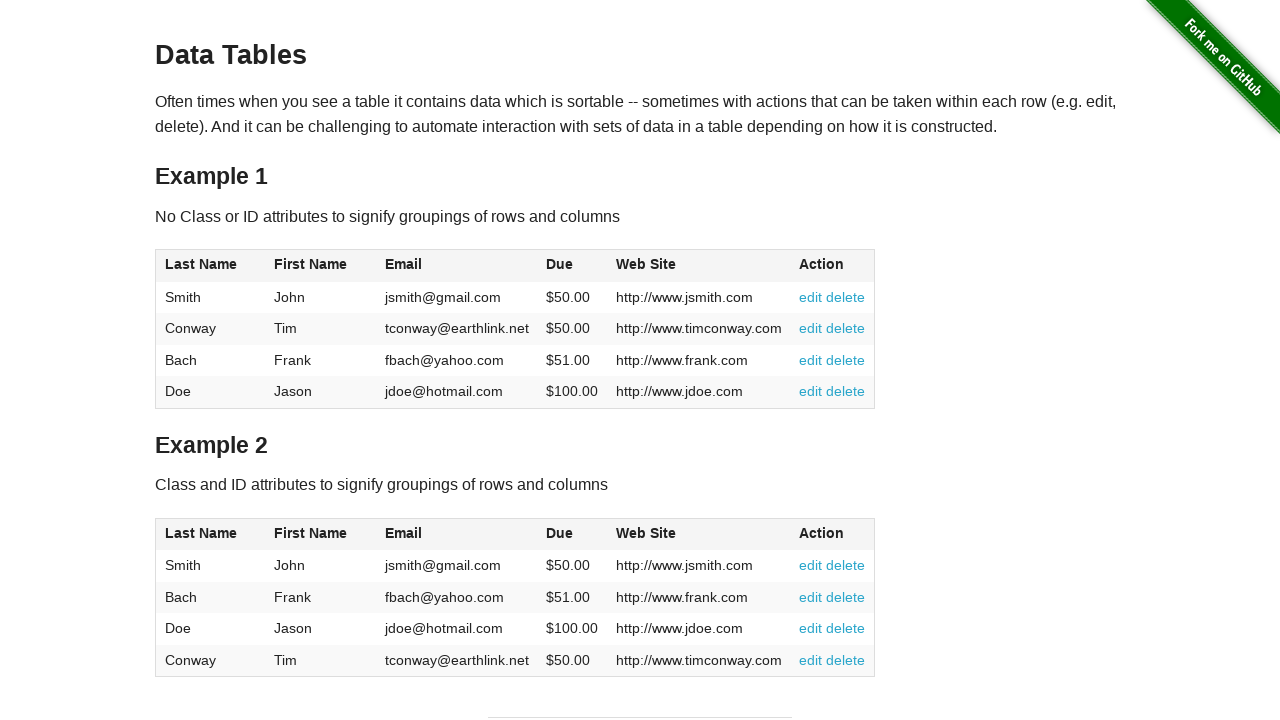

Extracted Due values: [50.0, 50.0, 51.0, 100.0]
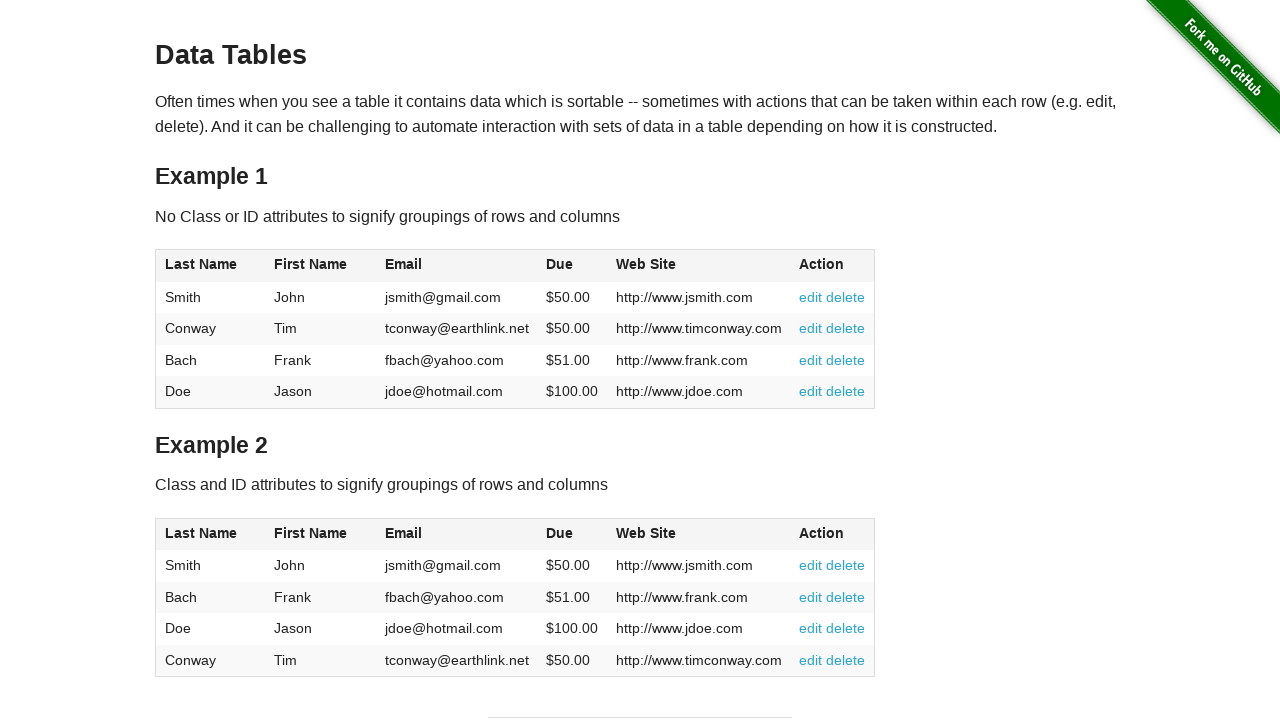

Verified Due column is sorted in ascending order
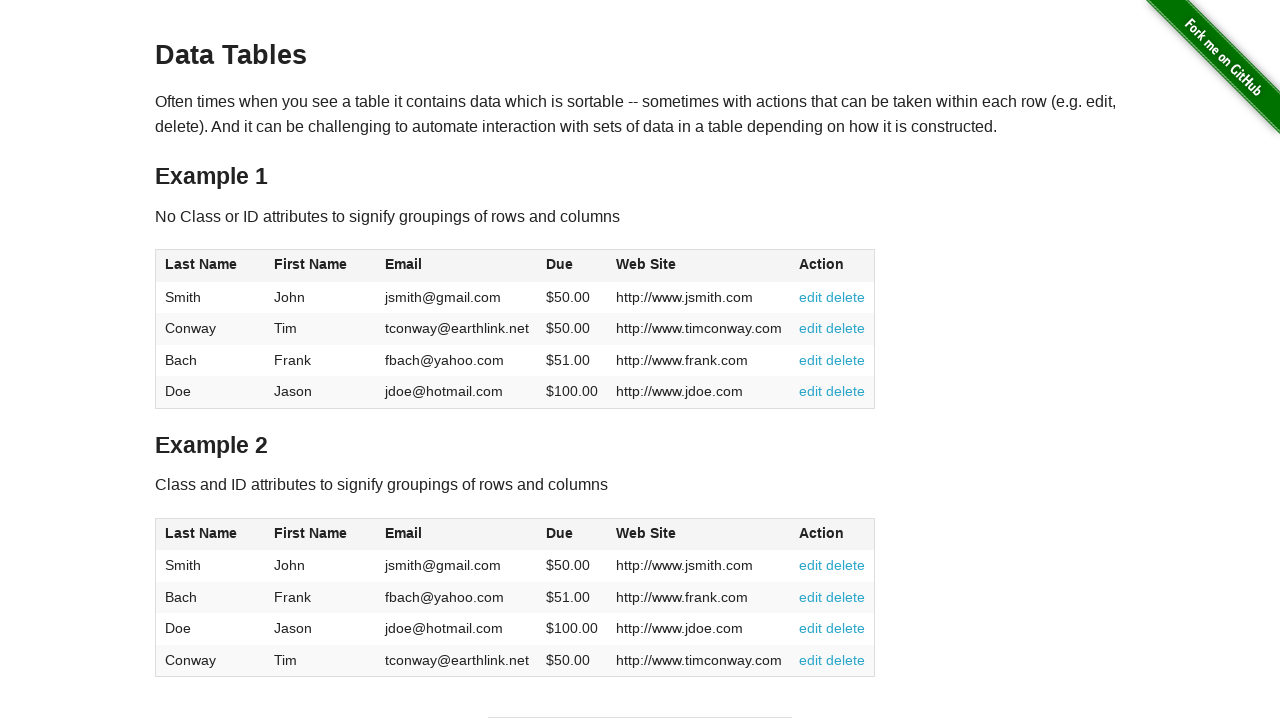

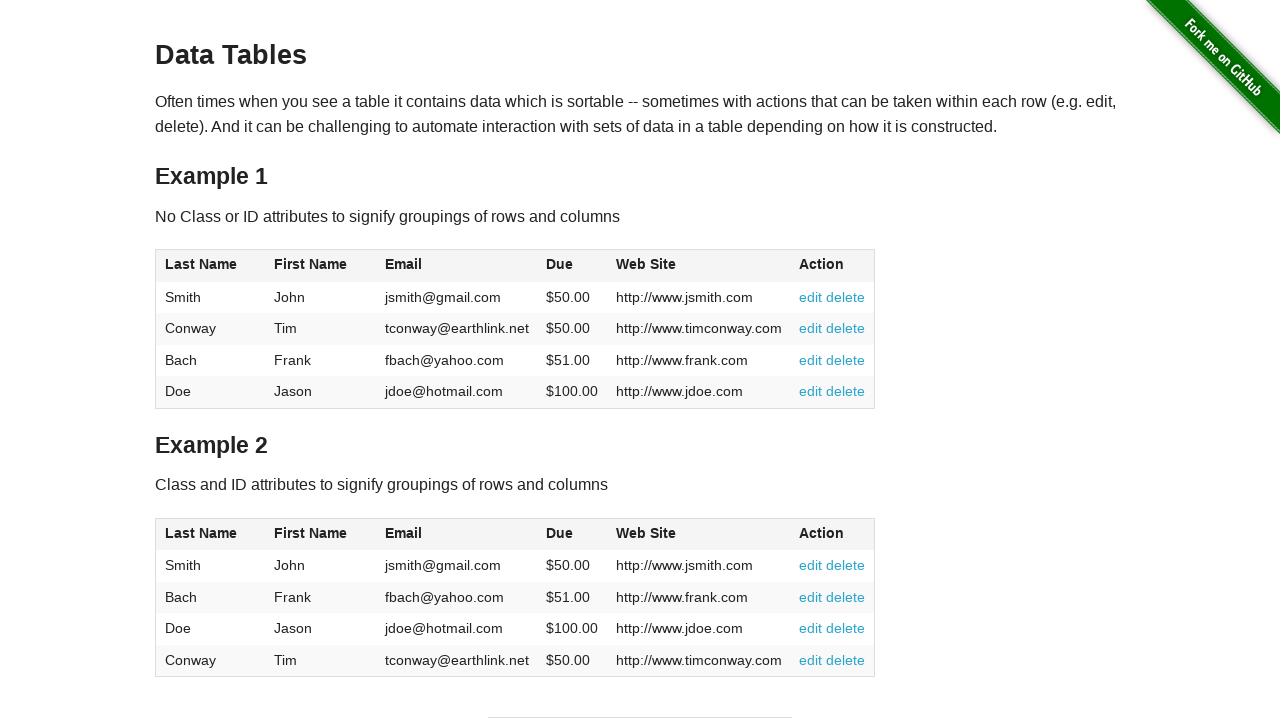